Navigates to the Salesforce Australia homepage and waits for the page to load completely.

Starting URL: https://www.salesforce.com/au/

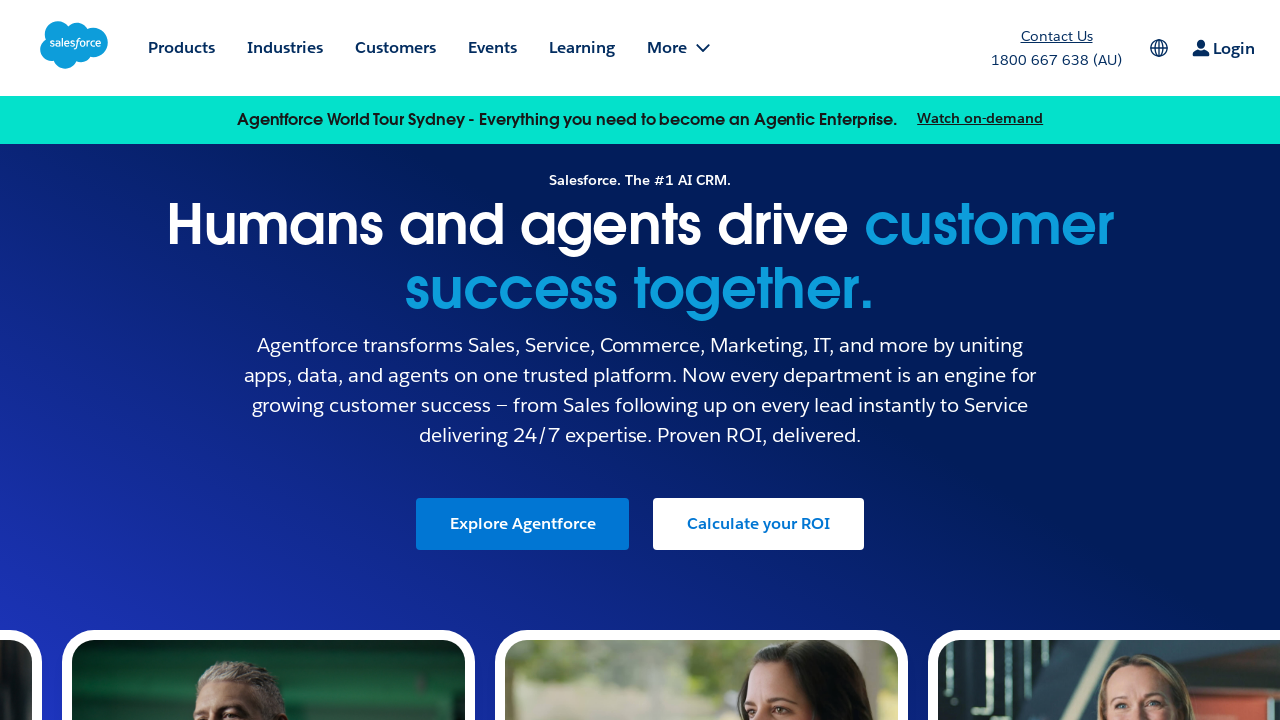

Navigated to Salesforce Australia homepage
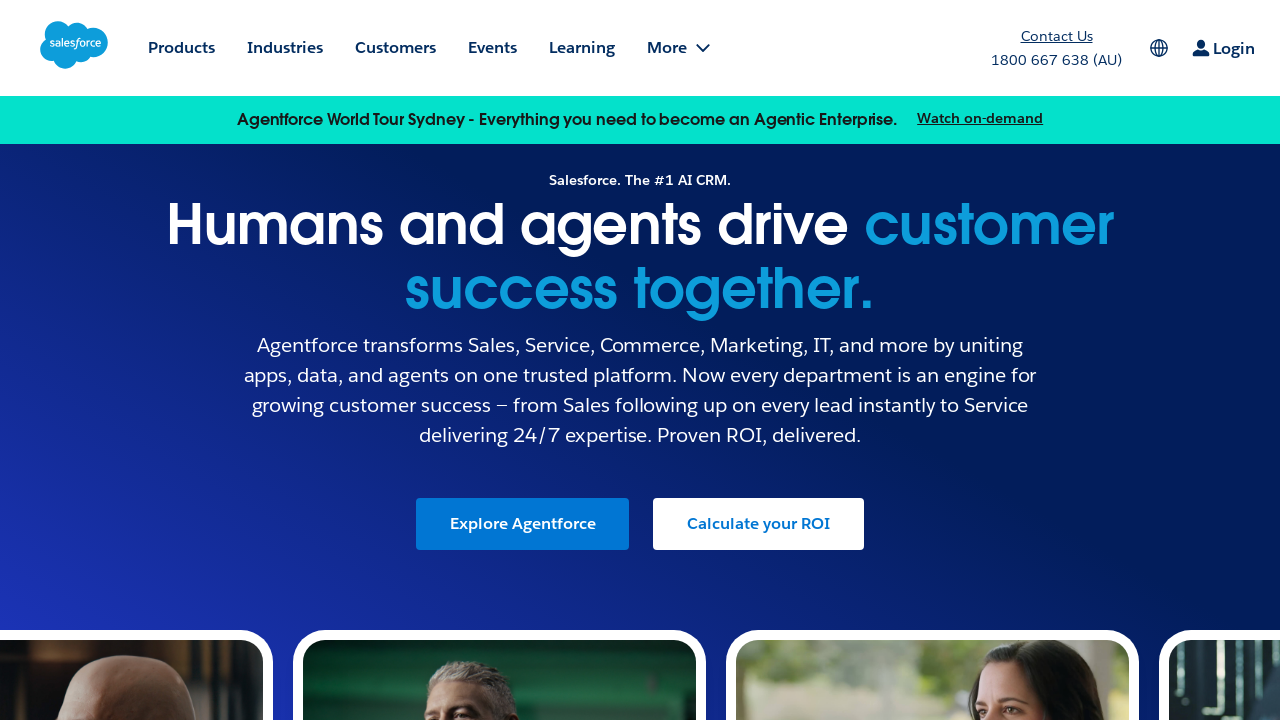

Page fully loaded with no network activity
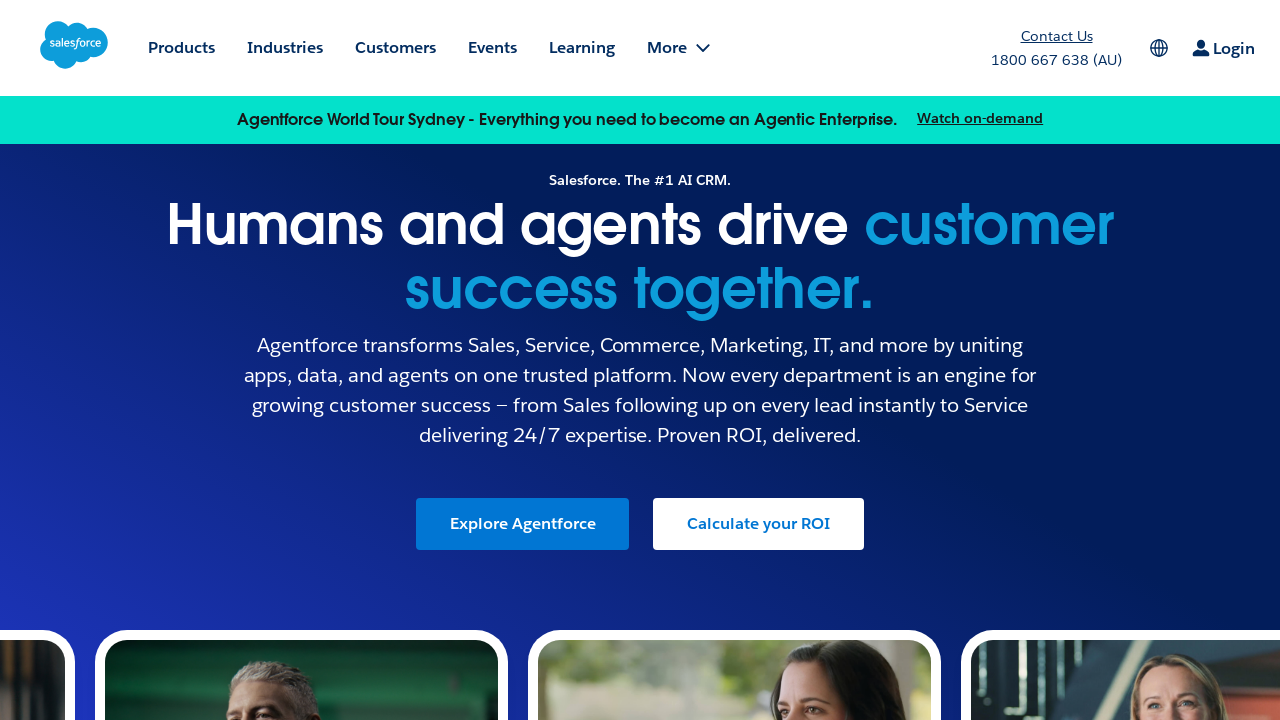

Main page body content verified and loaded
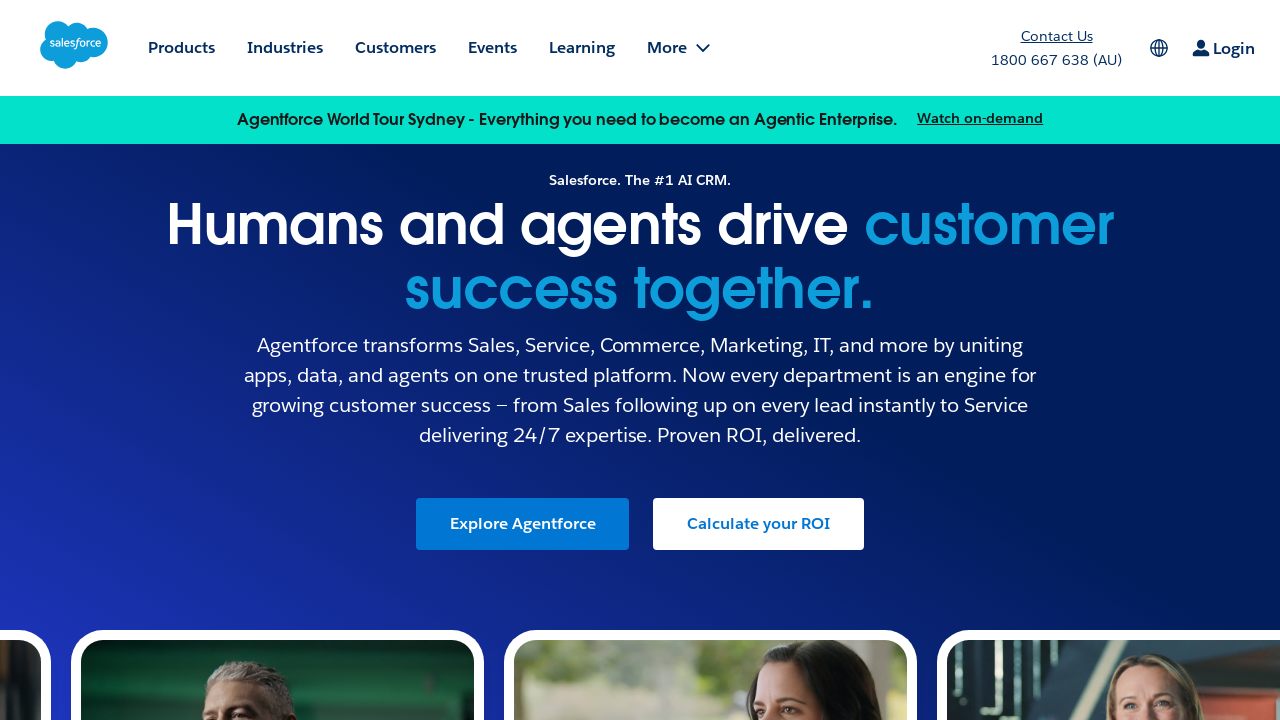

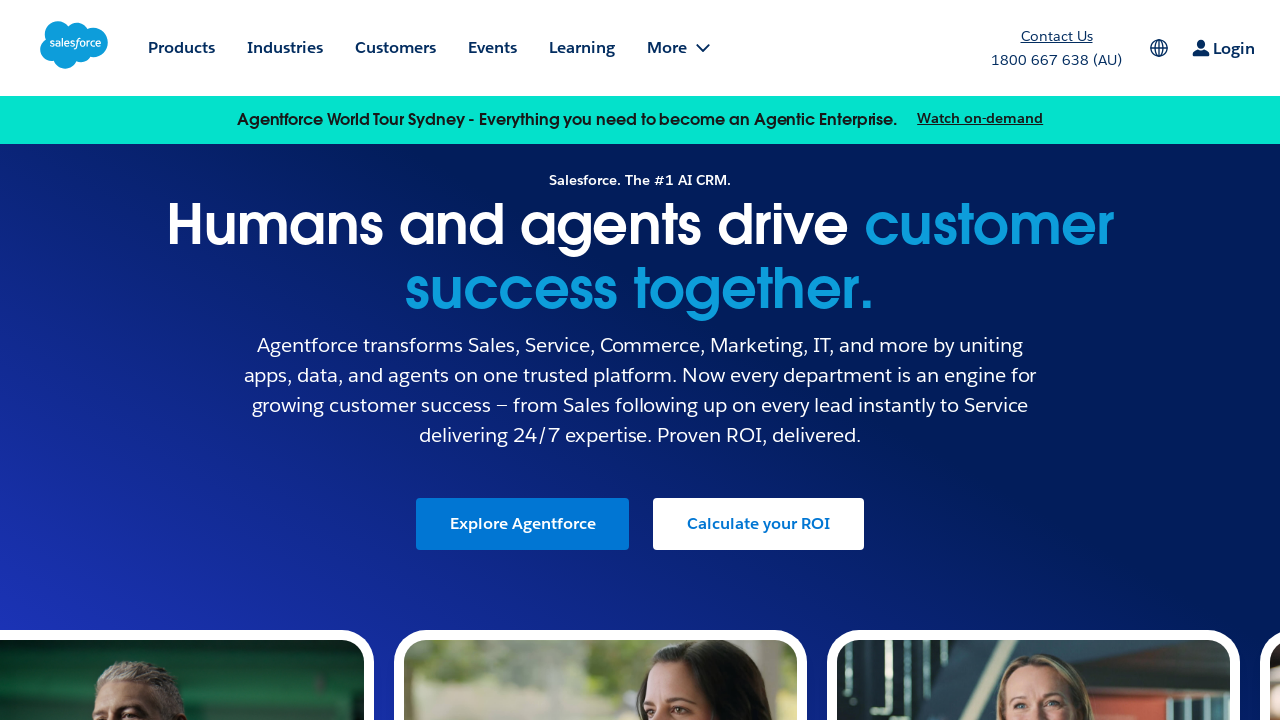